Tests that edits are saved when the input loses focus (blur event)

Starting URL: https://demo.playwright.dev/todomvc

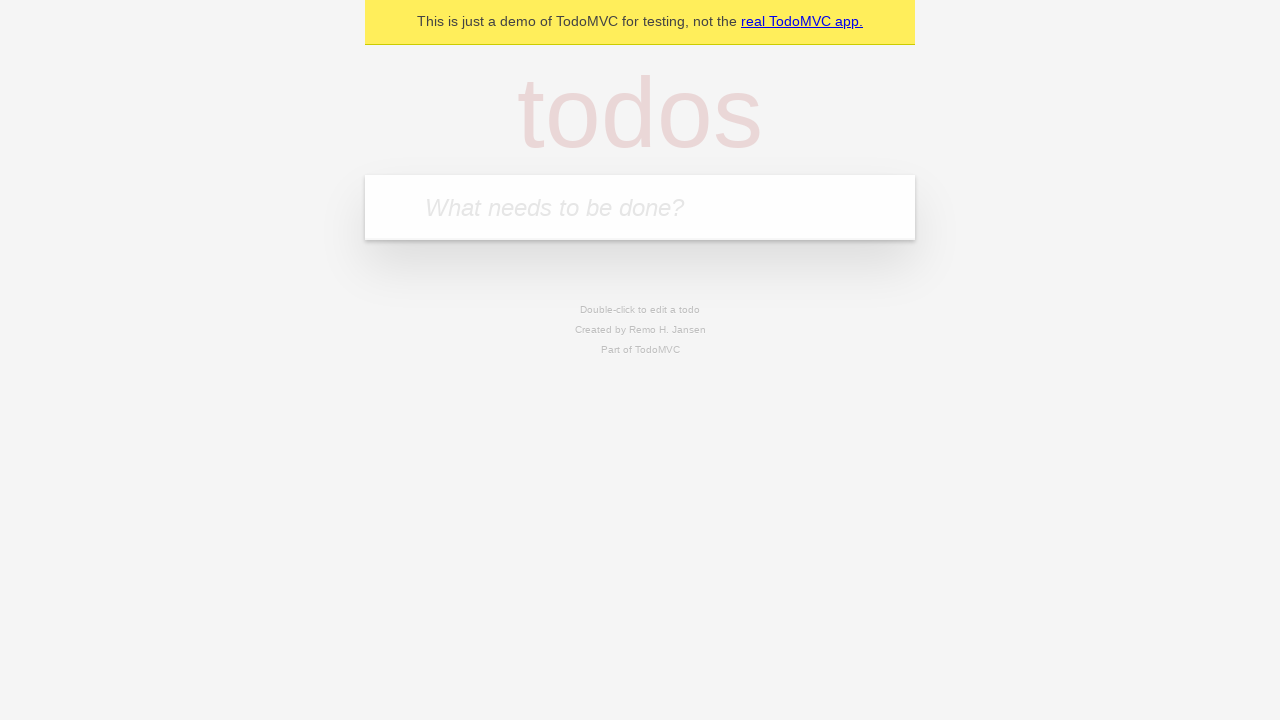

Filled first todo input with 'buy some cheese' on .new-todo
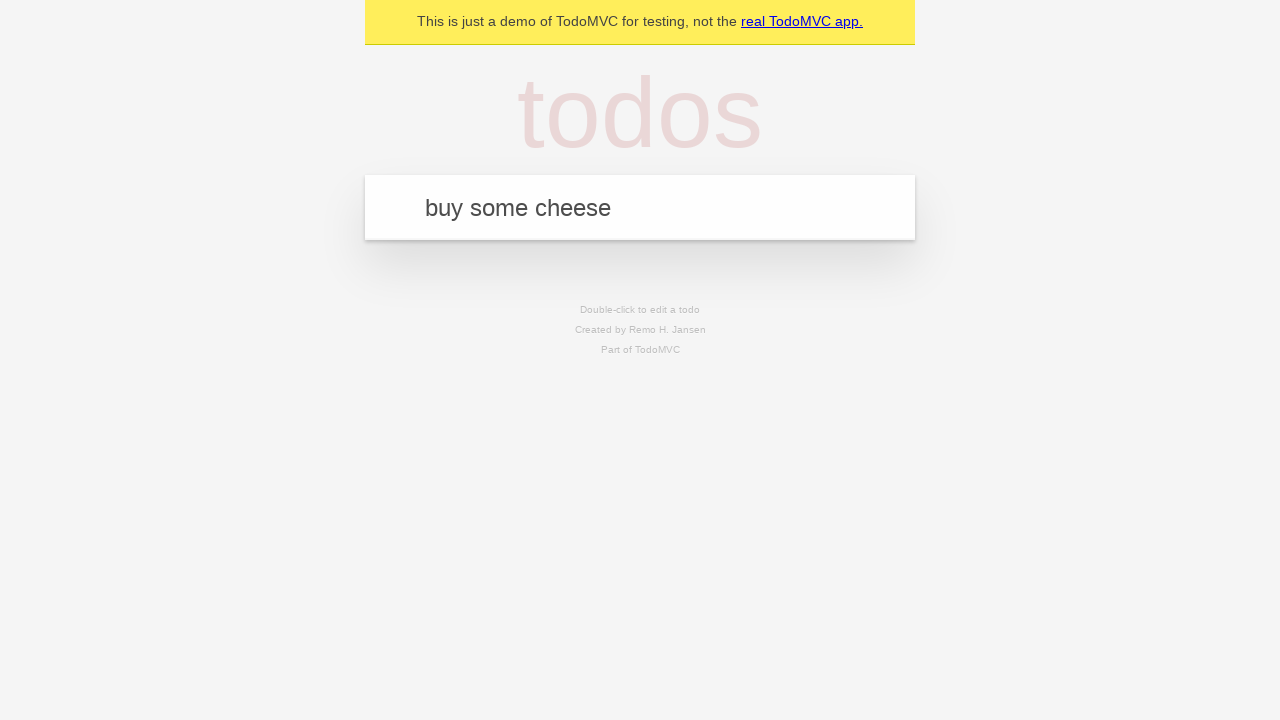

Pressed Enter to create first todo on .new-todo
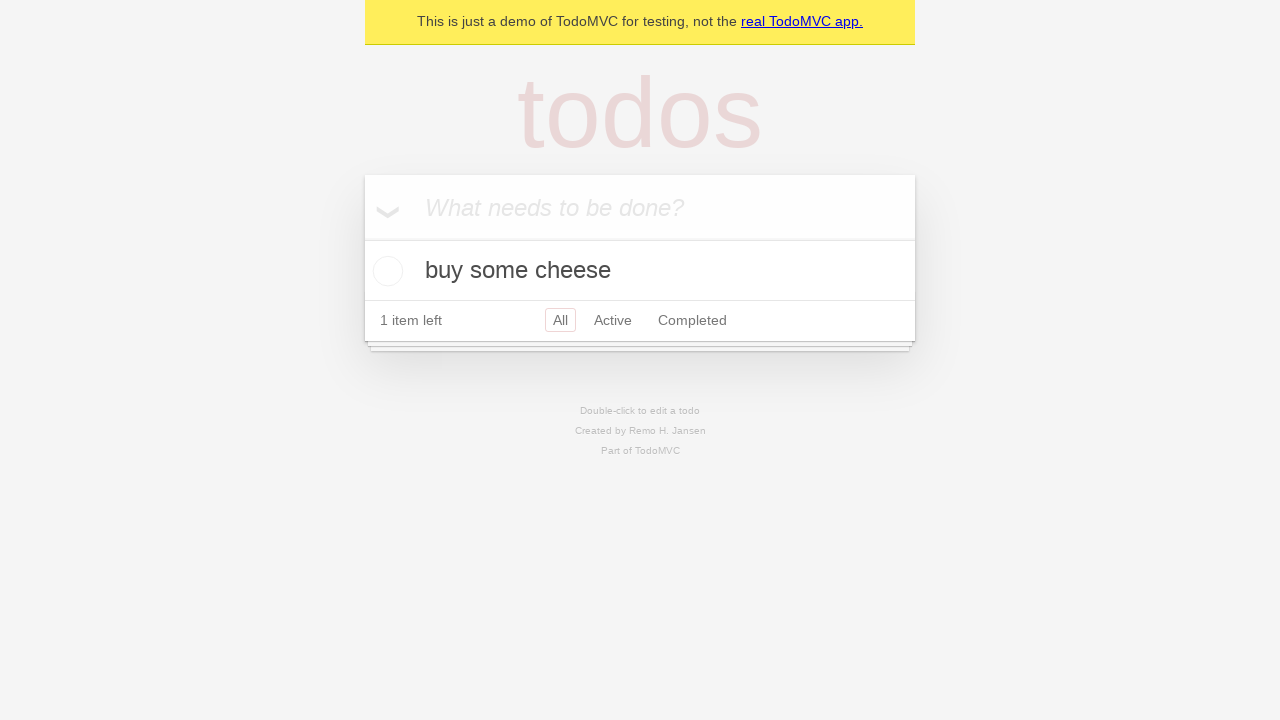

Filled second todo input with 'feed the cat' on .new-todo
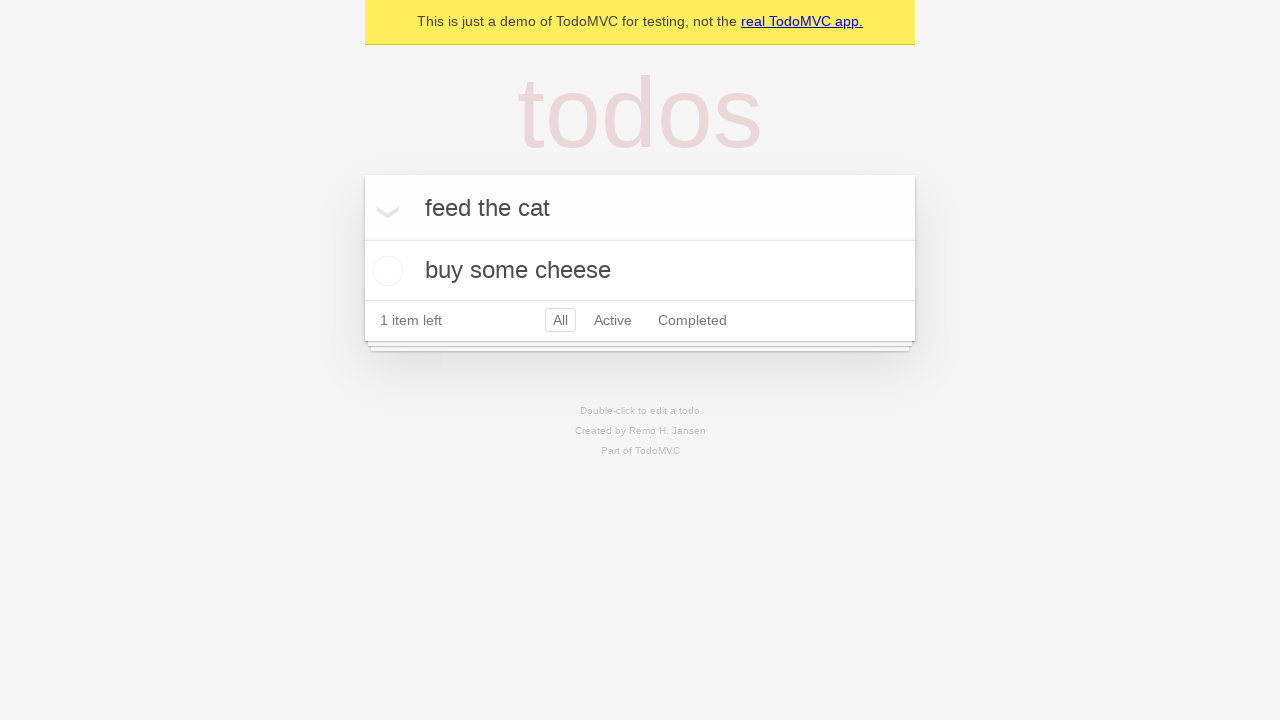

Pressed Enter to create second todo on .new-todo
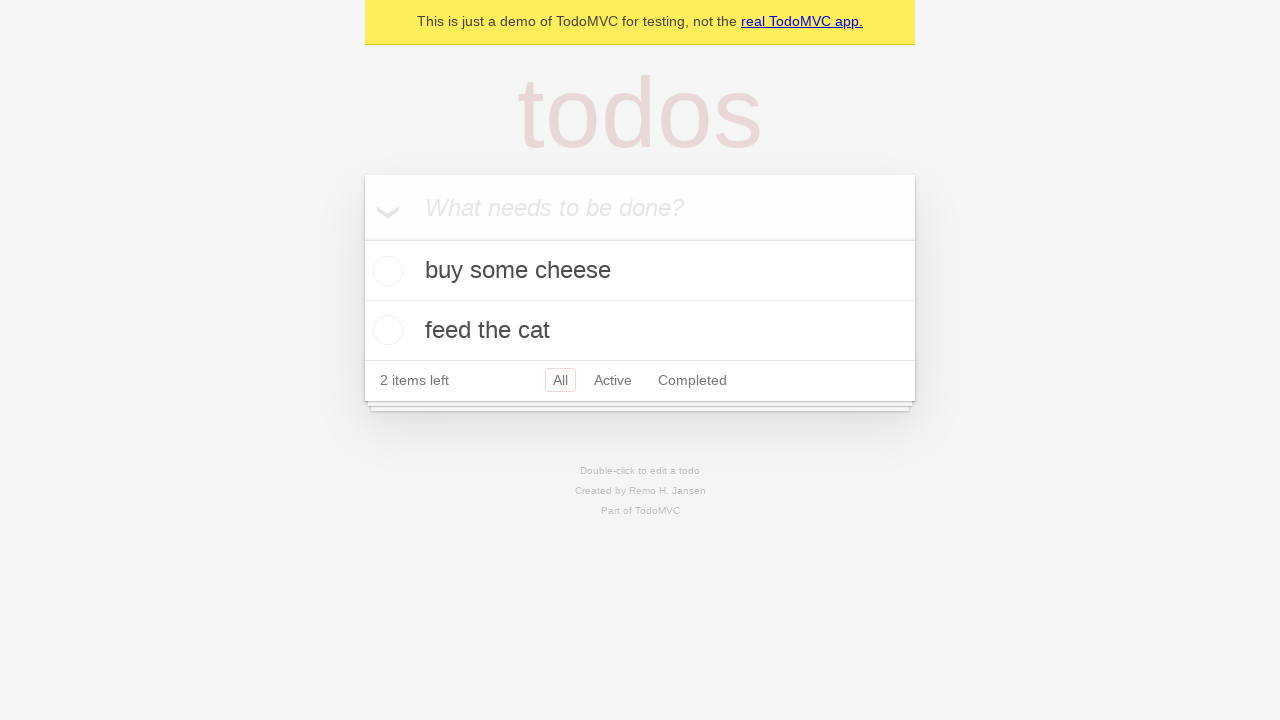

Filled third todo input with 'book a doctors appointment' on .new-todo
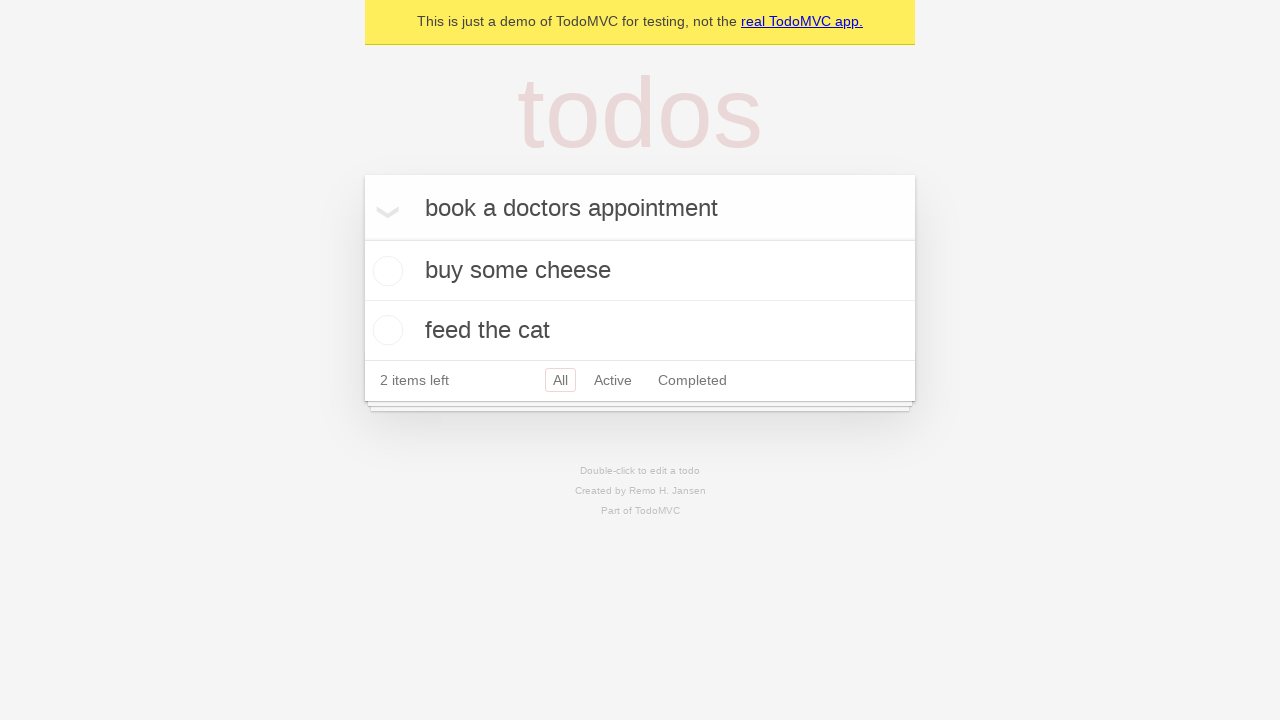

Pressed Enter to create third todo on .new-todo
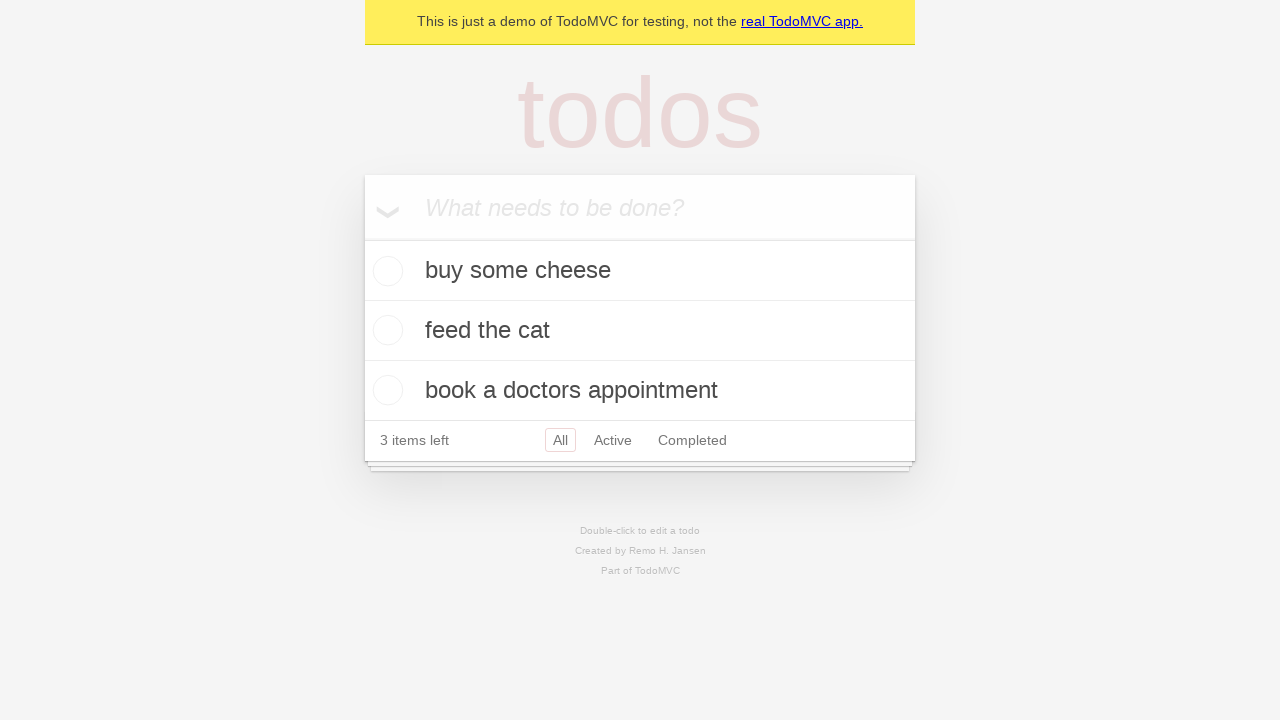

Double-clicked second todo item to enter edit mode at (640, 331) on .todo-list li >> nth=1
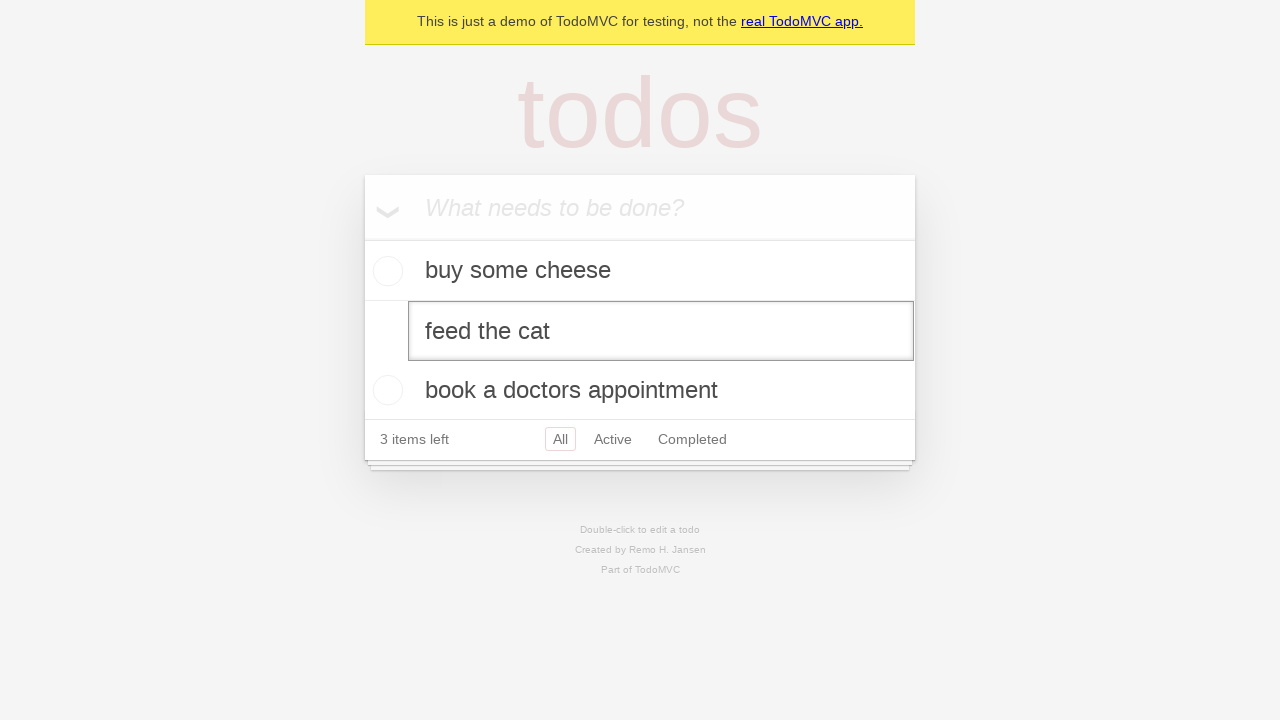

Filled edit field with 'buy some sausages' on .todo-list li >> nth=1 >> .edit
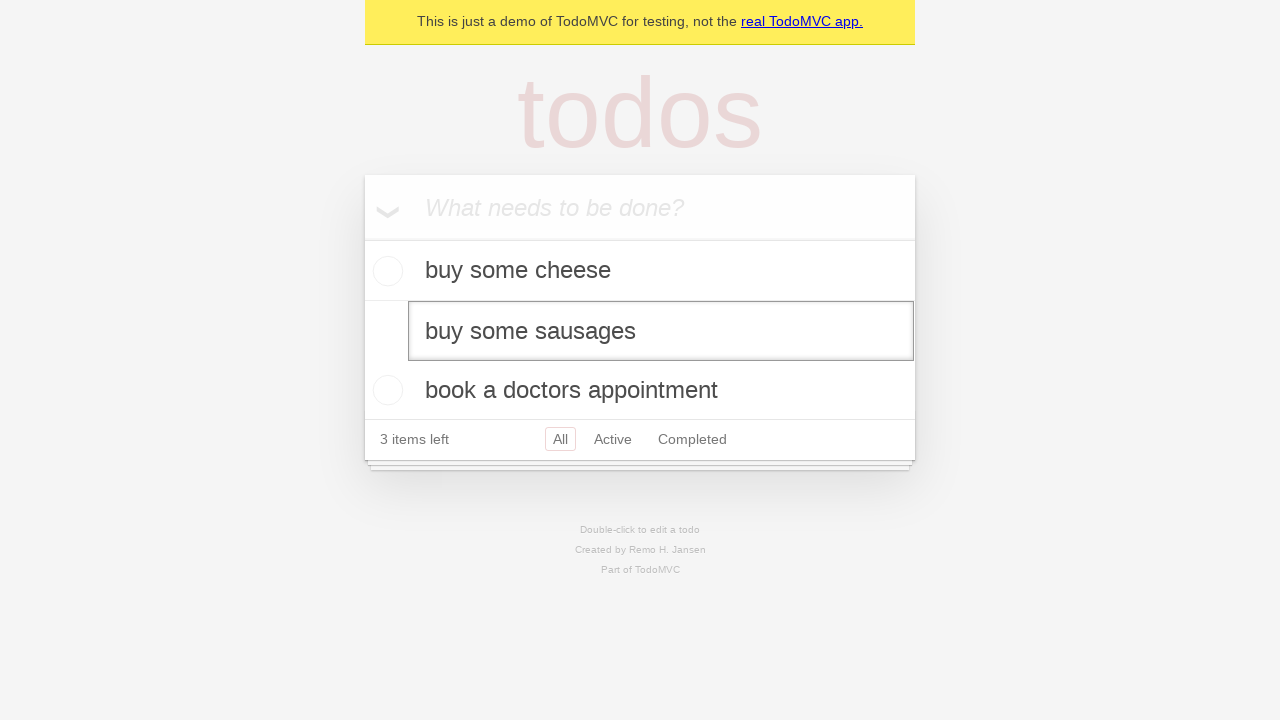

Dispatched blur event on edit field to save changes
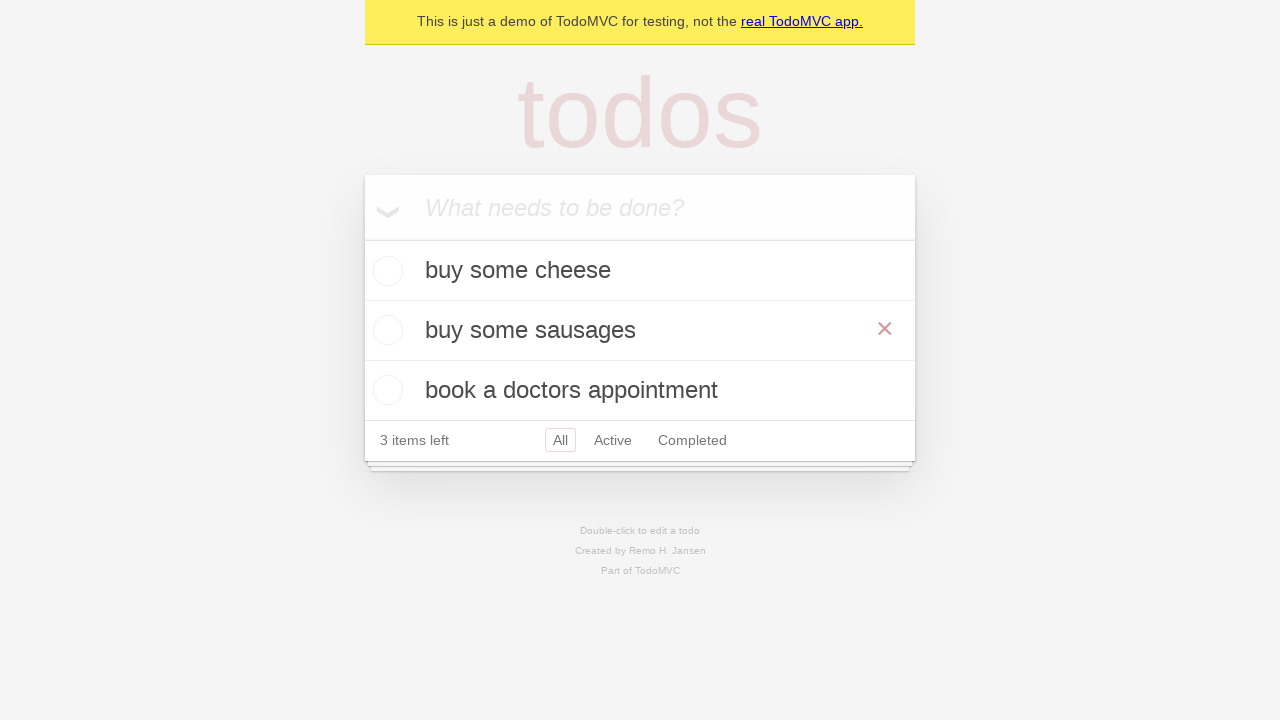

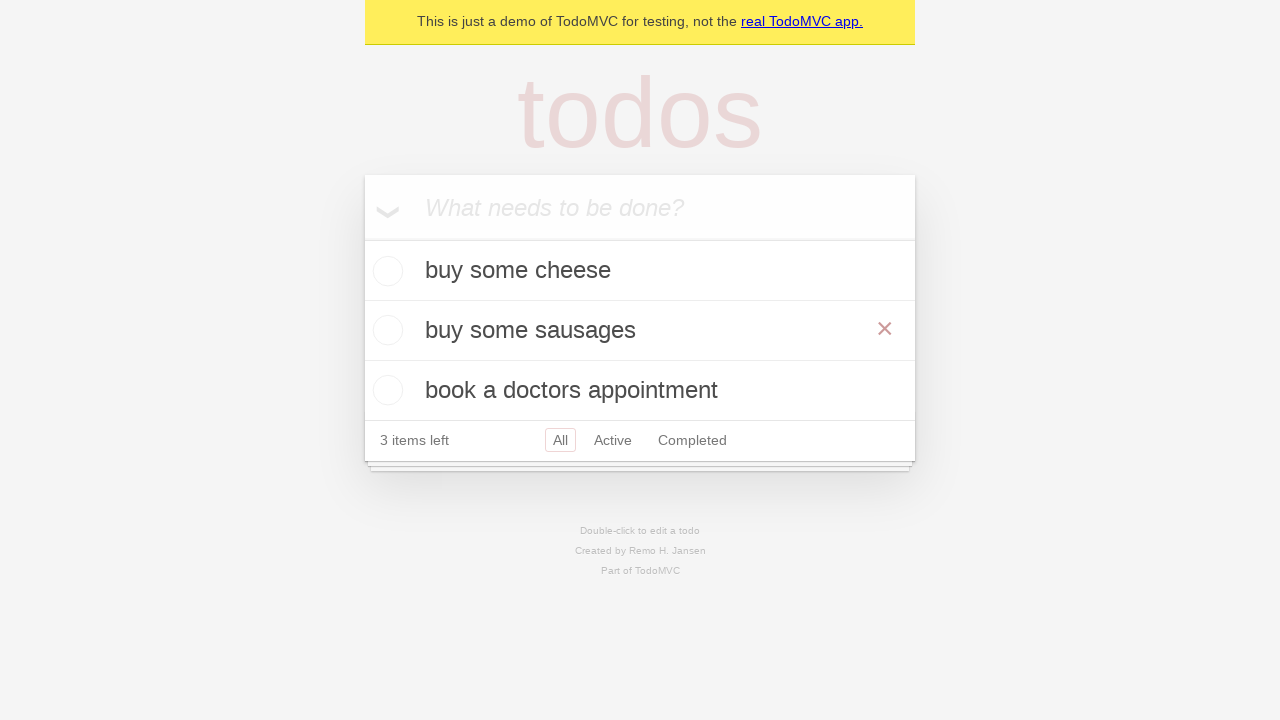